Fills out a Google Forms survey by selecting radio button options for 16 questions about online learning preferences and demographics, then submits the form.

Starting URL: https://docs.google.com/forms/d/e/1FAIpQLSeFVpqyDiL55qNbB01Iu690YhZAFYrmTQvihDmcFqWssuZeIw/viewform?usp=header

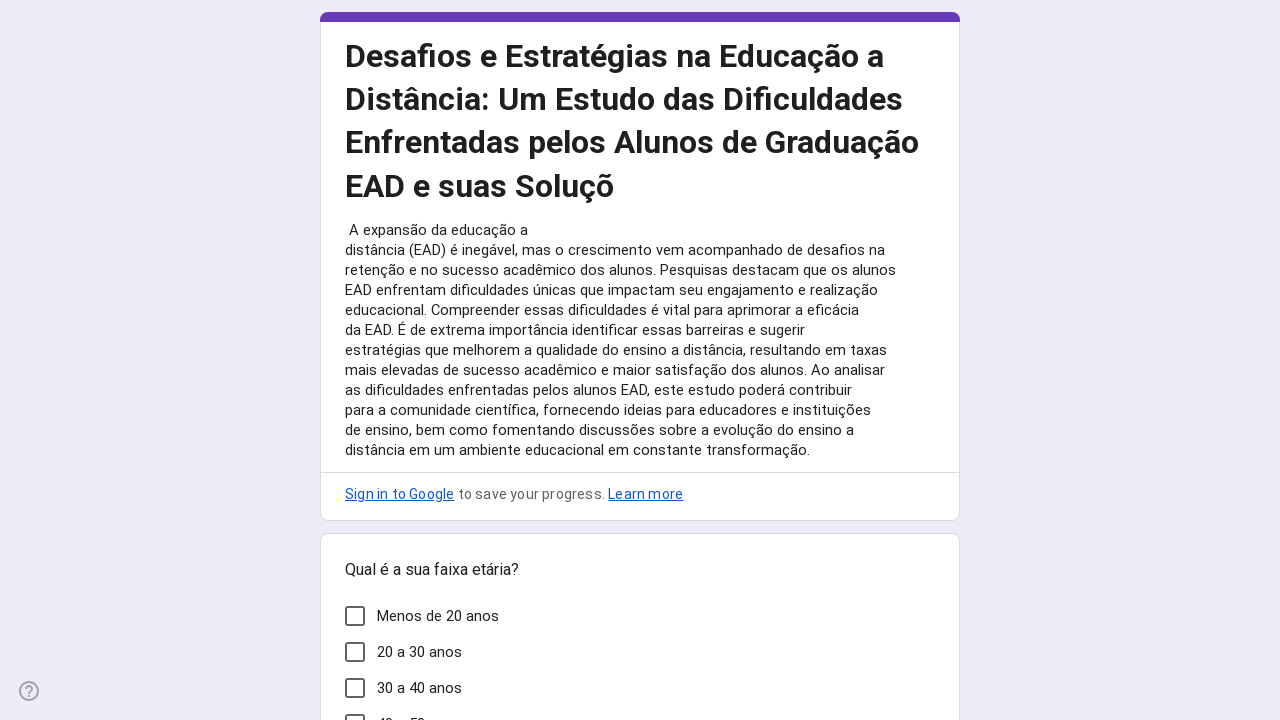

Form loaded and selector #mG61Hd is visible
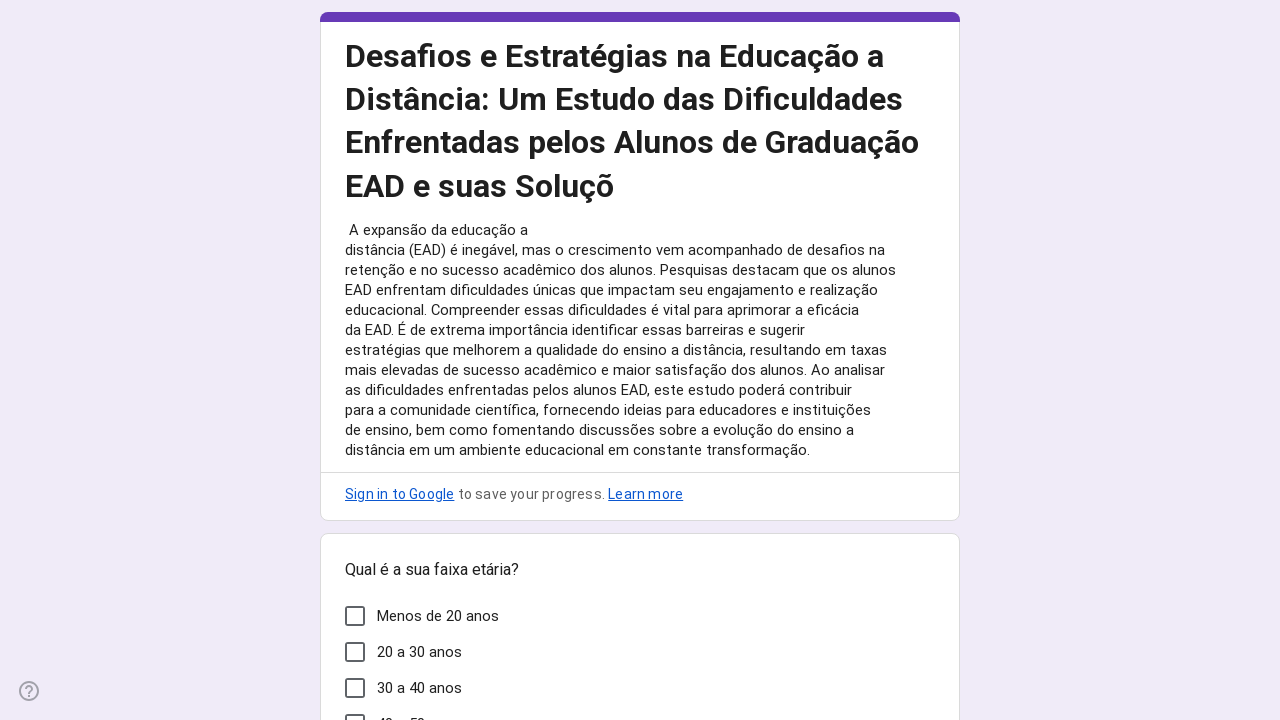

Selected age range: Less than 20 years (Question 1) at (438, 616) on xpath=//*[@id="mG61Hd"]/div[2]/div/div[2]/div[1]/div/div/div[2]/div[1]/div[1]/la
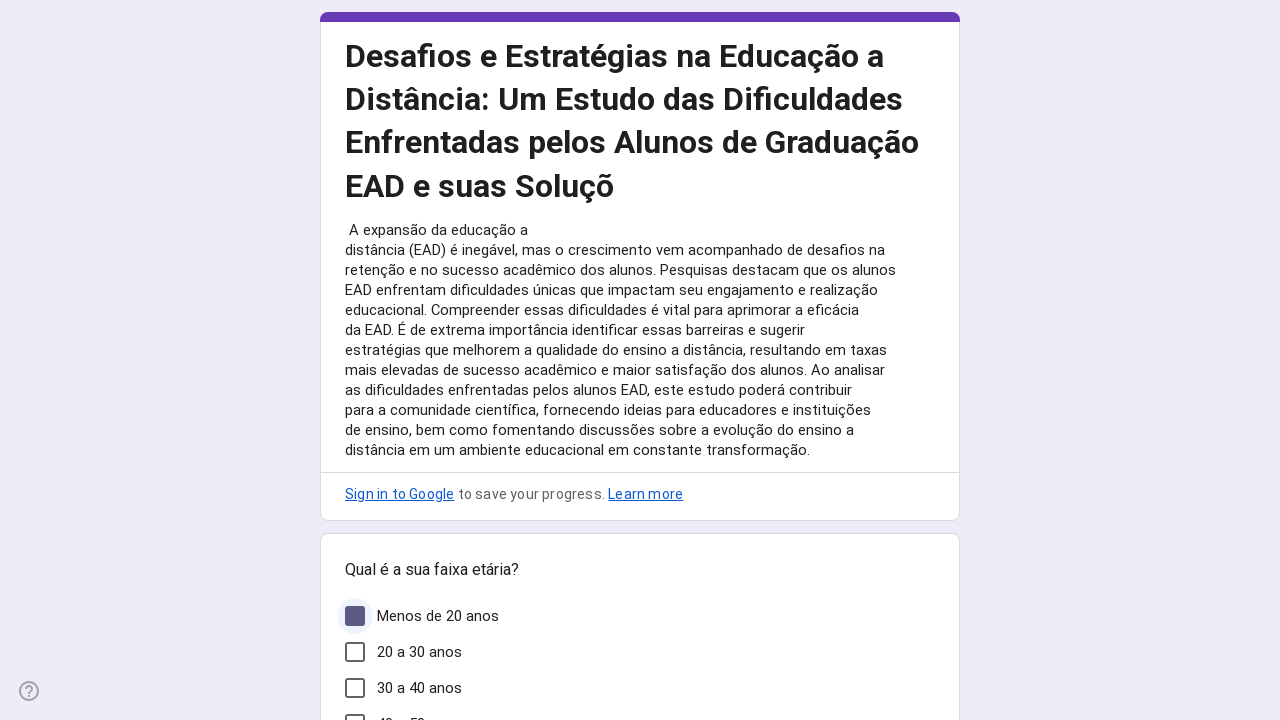

Selected schedule flexibility option (Question 2) at (452, 361) on xpath=//*[@id="mG61Hd"]/div[2]/div/div[2]/div[2]/div/div/div[2]/div[1]/div[1]/la
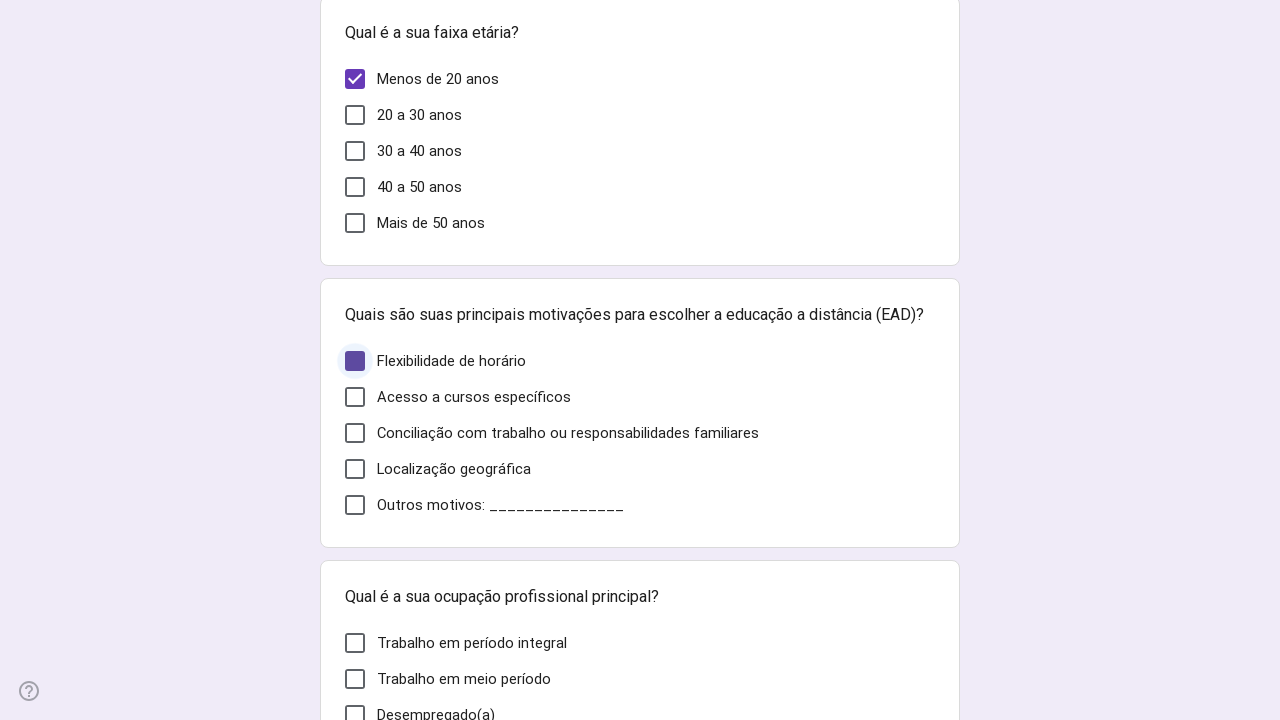

Selected full-time work option (Question 3) at (472, 643) on xpath=//*[@id="mG61Hd"]/div[2]/div/div[2]/div[3]/div/div/div[2]/div[1]/div[1]/la
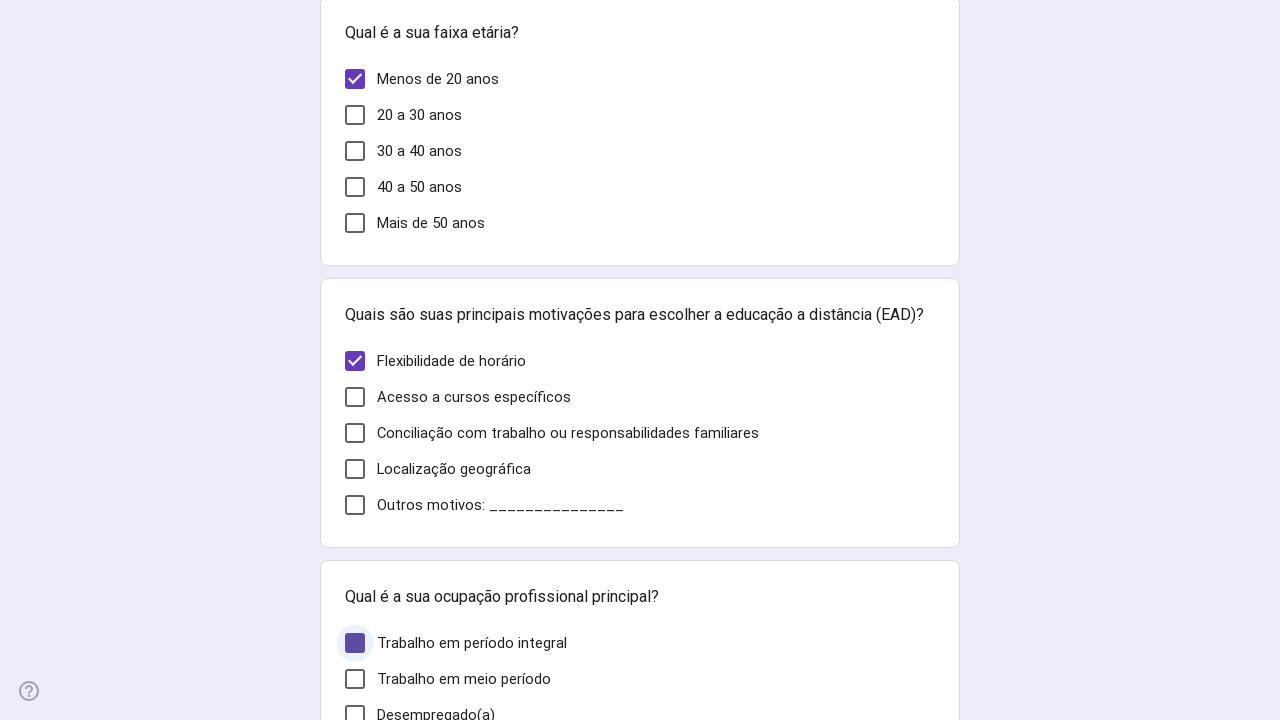

Selected yes for family commitments (Question 4) at (390, 361) on xpath=//*[@id="mG61Hd"]/div[2]/div/div[2]/div[4]/div/div/div[2]/div[1]/div[1]/la
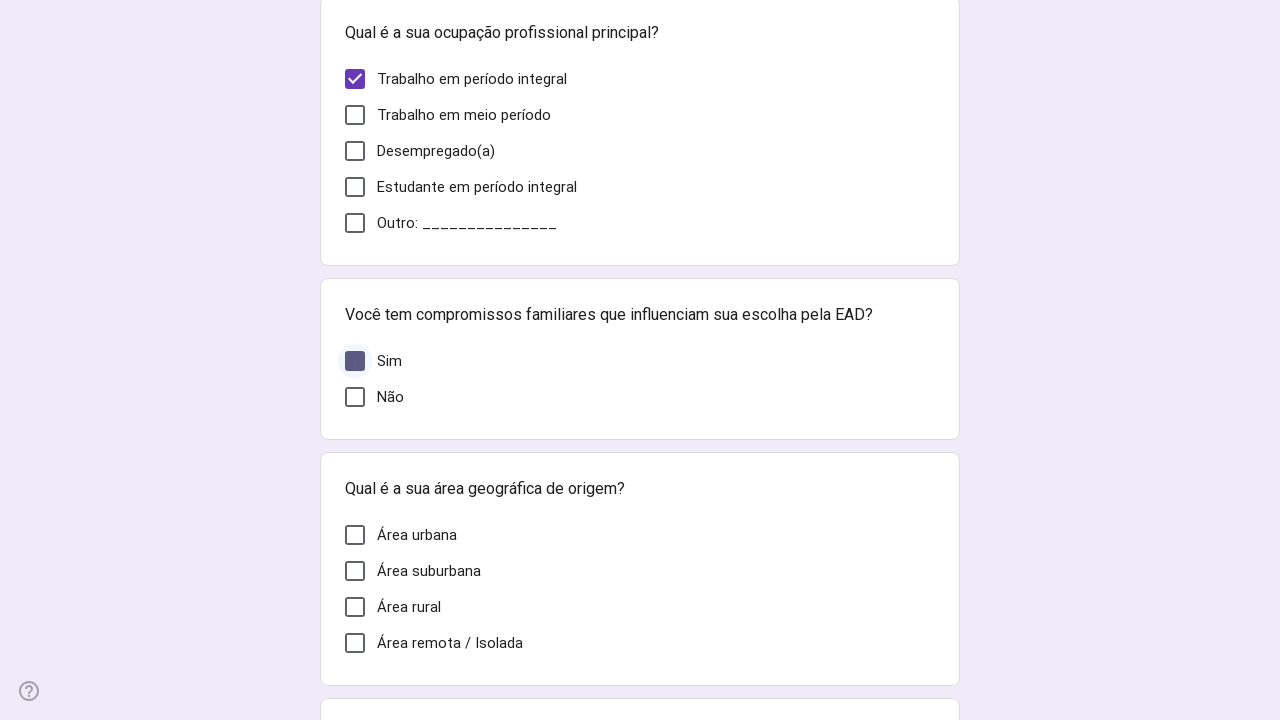

Selected urban area (Question 5) at (417, 535) on xpath=//*[@id="mG61Hd"]/div[2]/div/div[2]/div[5]/div/div/div[2]/div[1]/div[1]/la
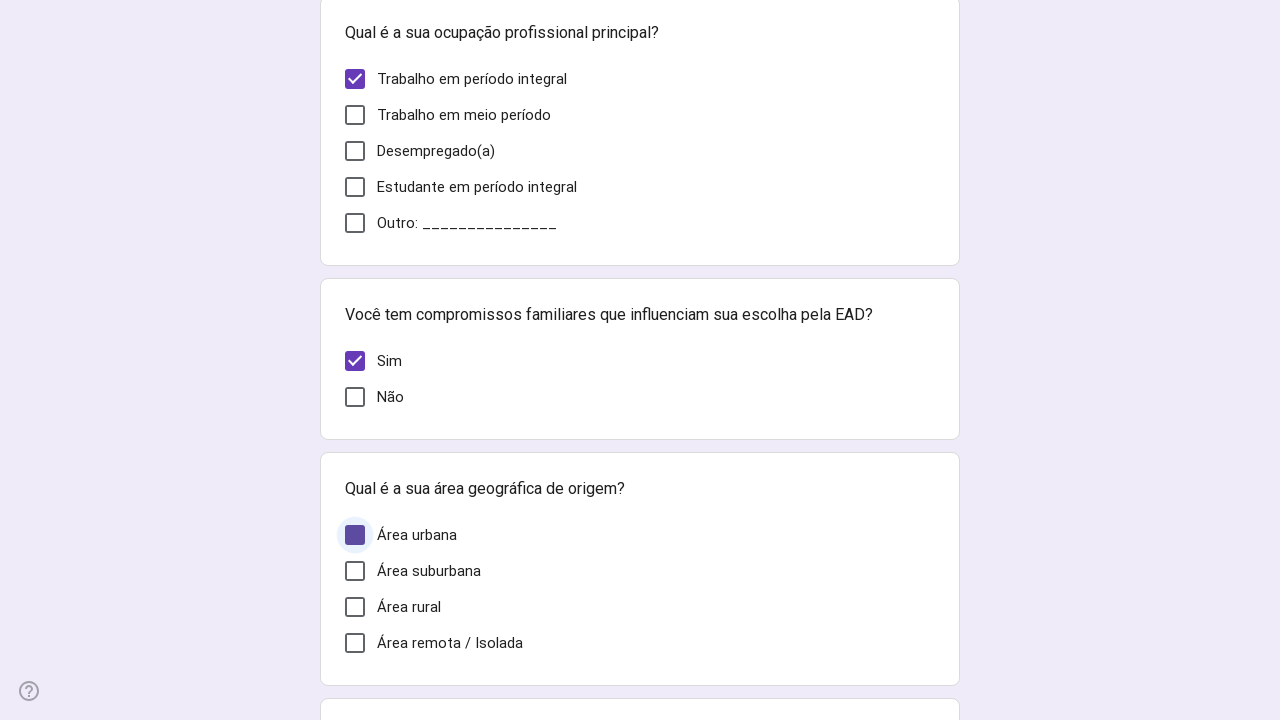

Selected online forums participation (Question 6) at (474, 361) on xpath=//*[@id="mG61Hd"]/div[2]/div/div[2]/div[6]/div/div/div[2]/div[1]/div[1]/la
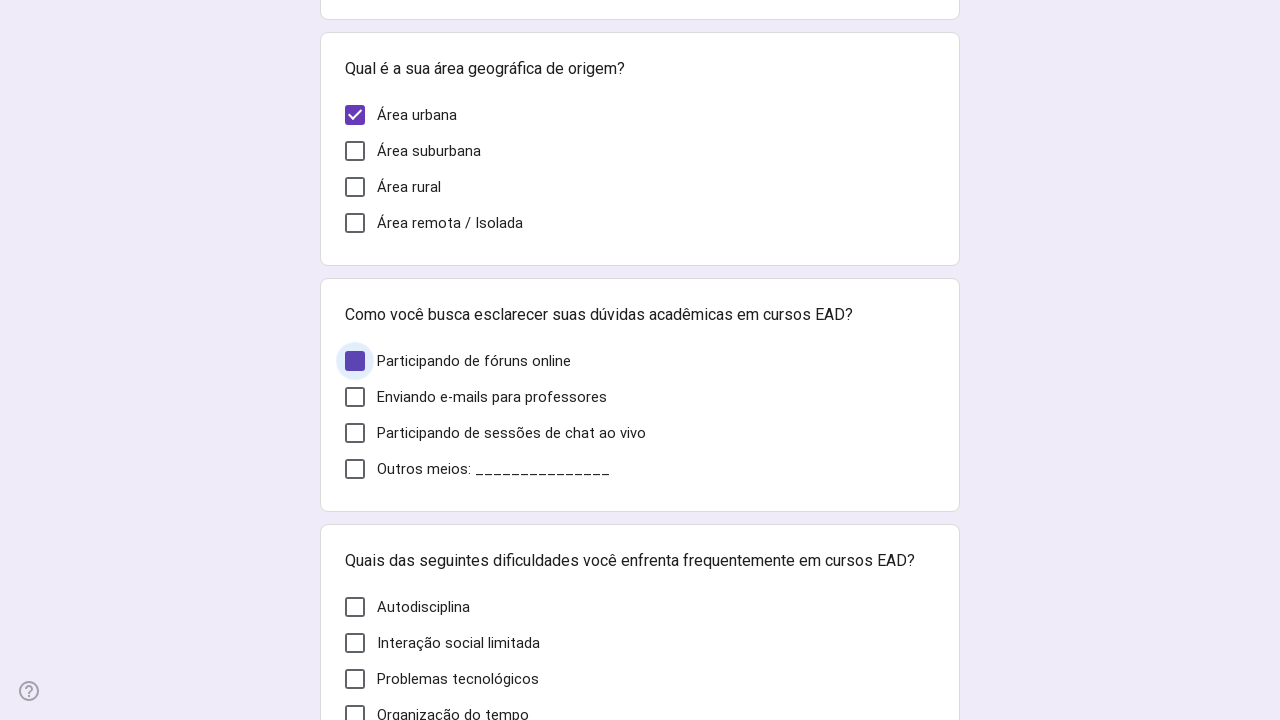

Selected self-discipline response (Question 7) at (424, 607) on xpath=//*[@id="mG61Hd"]/div[2]/div/div[2]/div[7]/div/div/div[2]/div[1]/div[1]/la
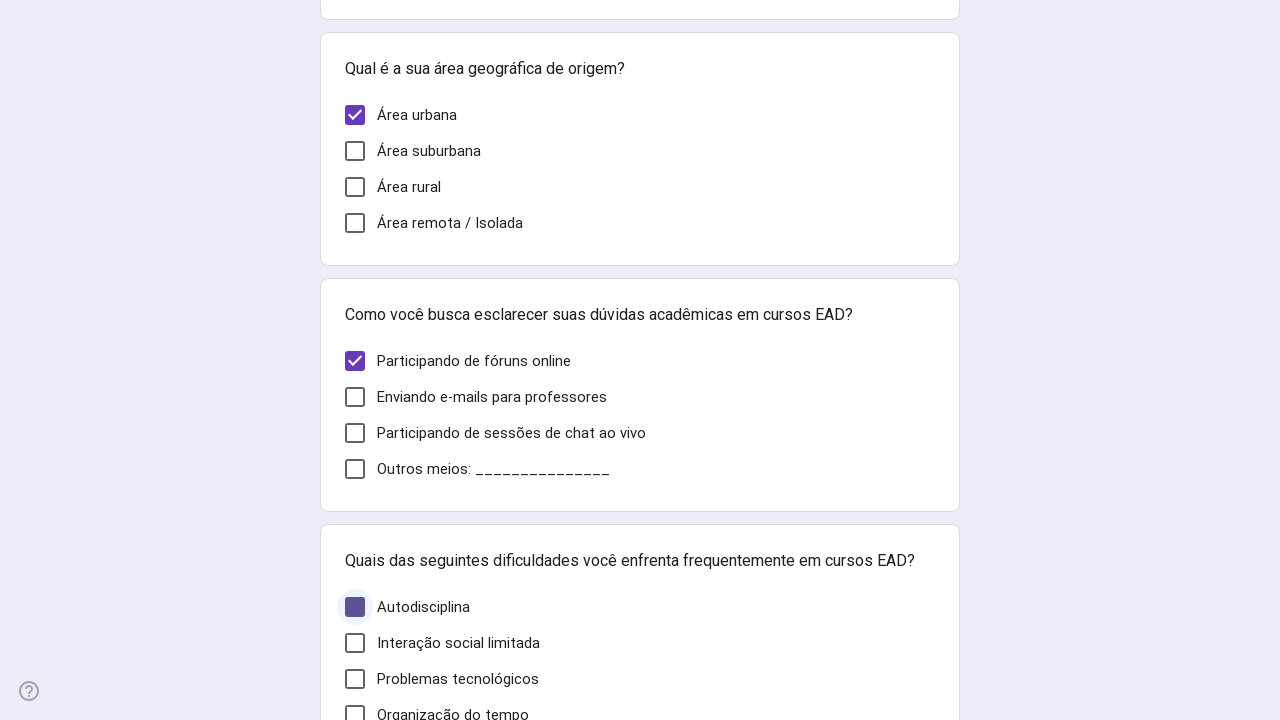

Selected self-discipline continuation response (Question 8) at (424, 361) on xpath=//*[@id="mG61Hd"]/div[2]/div/div[2]/div[8]/div/div/div[2]/div[1]/div[1]/la
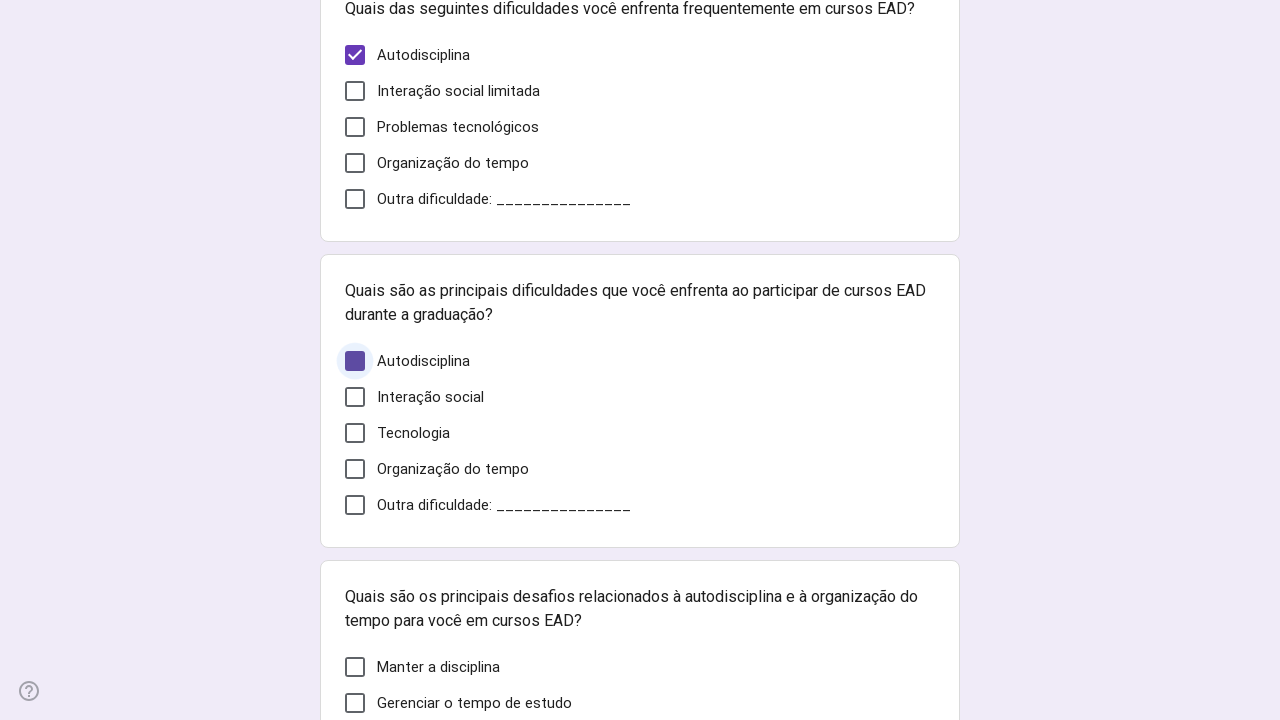

Selected maintain discipline option (Question 9) at (438, 667) on xpath=//*[@id="mG61Hd"]/div[2]/div/div[2]/div[9]/div/div/div[2]/div[1]/div[1]/la
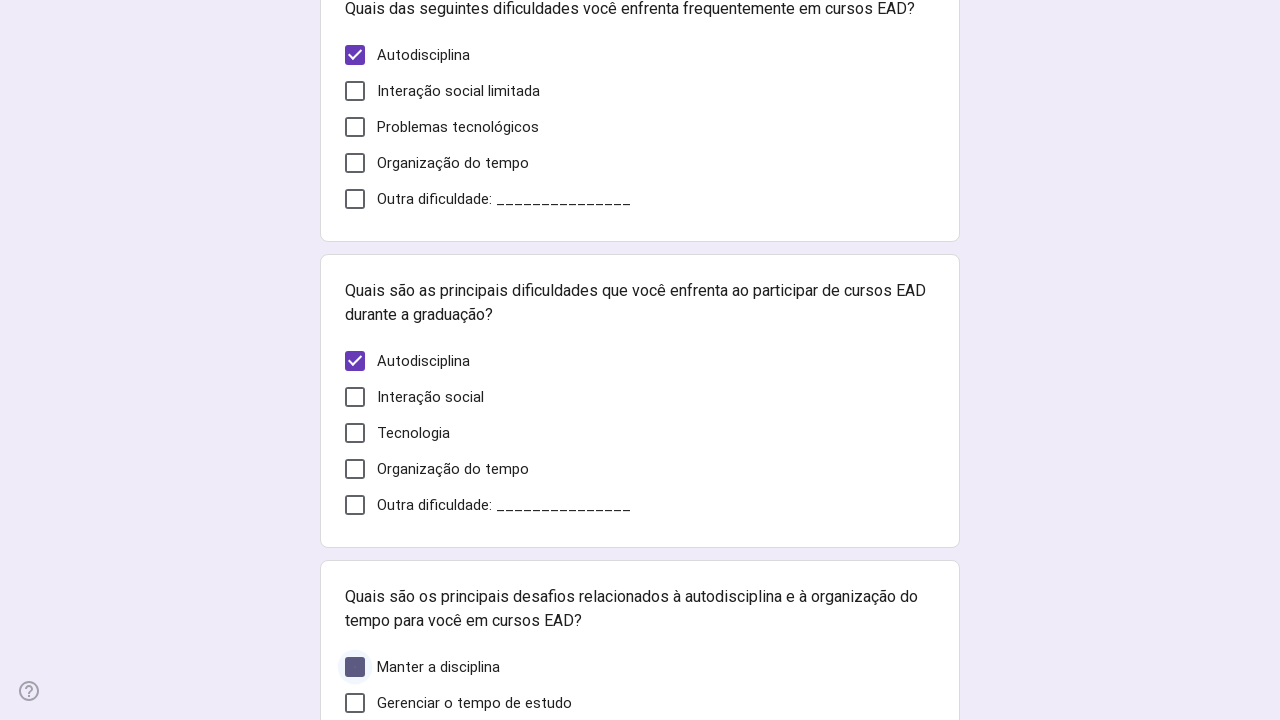

Selected causes frustration response (Question 10) at (442, 361) on xpath=//*[@id="mG61Hd"]/div[2]/div/div[2]/div[10]/div/div/div[2]/div[1]/div[1]/l
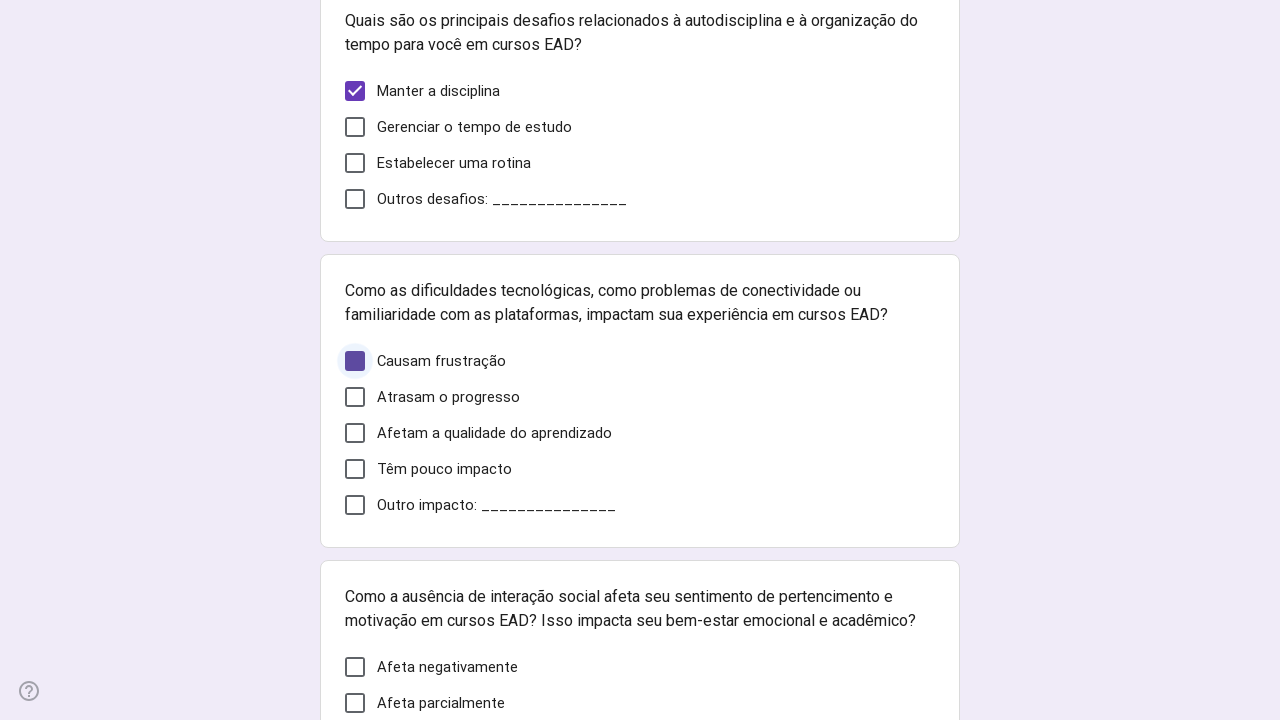

Selected negatively affects response (Question 11) at (448, 667) on xpath=//*[@id="mG61Hd"]/div[2]/div/div[2]/div[11]/div/div/div[2]/div[1]/div[1]/l
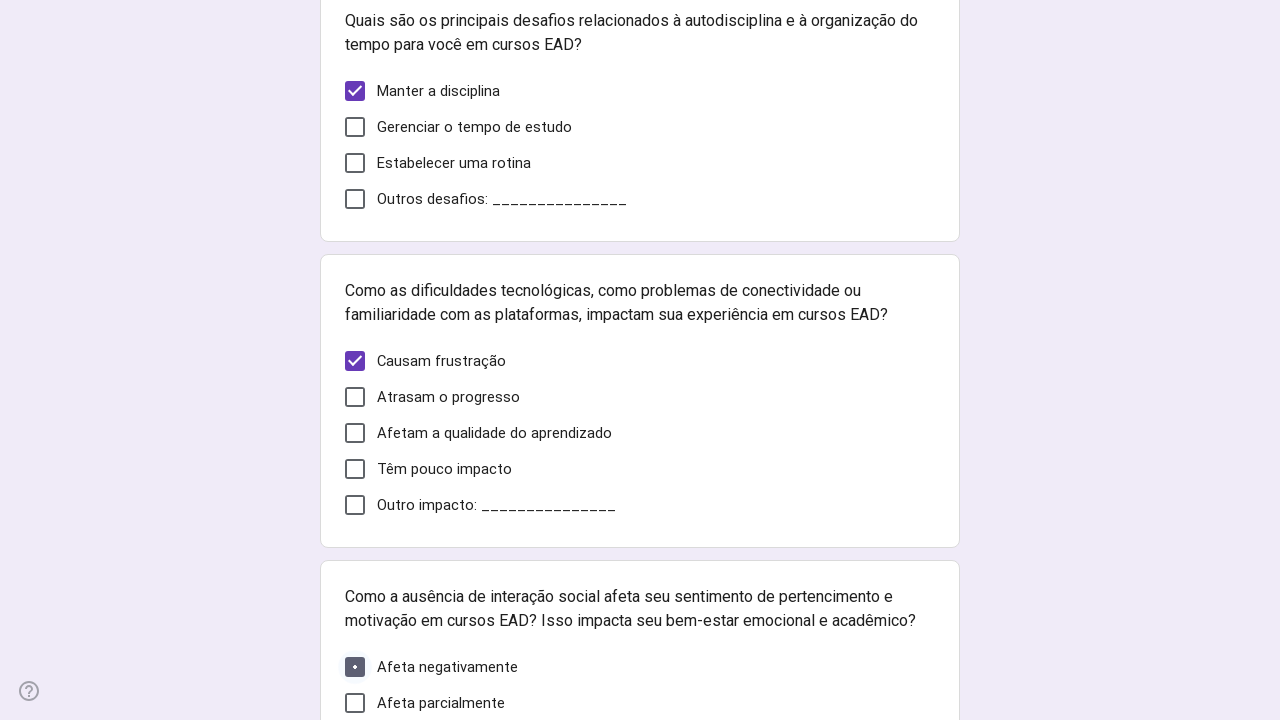

Selected set regular goals option (Question 12) at (454, 361) on xpath=//*[@id="mG61Hd"]/div[2]/div/div[2]/div[12]/div/div/div[2]/div[1]/div[1]/l
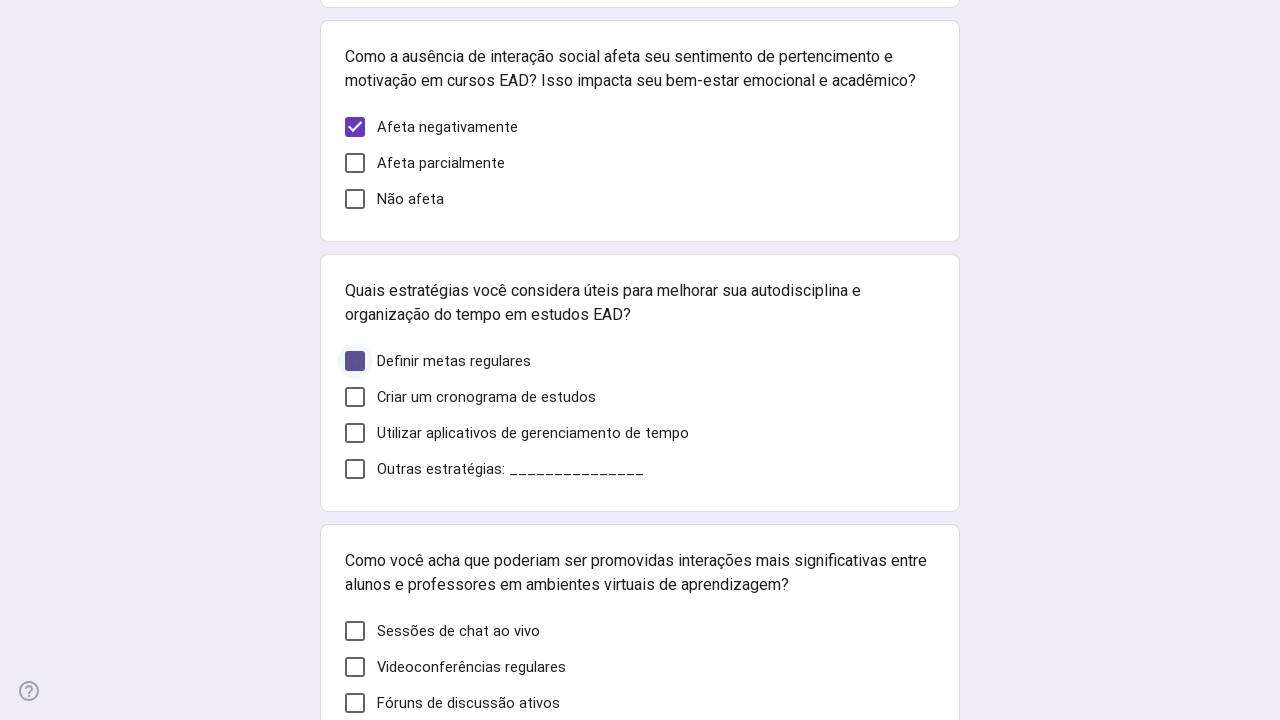

Selected live chat sessions support (Question 13) at (458, 631) on xpath=//*[@id="mG61Hd"]/div[2]/div/div[2]/div[13]/div/div/div[2]/div[1]/div[1]/l
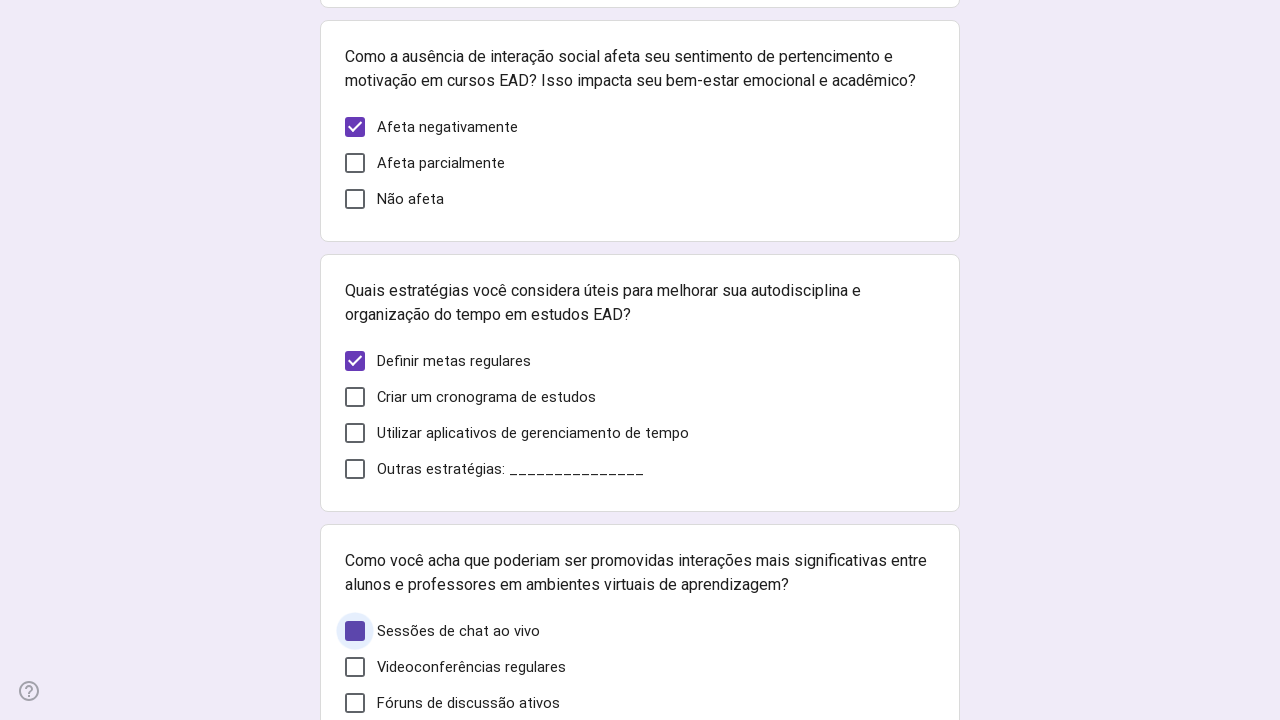

Selected platform familiarization workshops support (Question 14) at (533, 361) on xpath=//*[@id="mG61Hd"]/div[2]/div/div[2]/div[14]/div/div/div[2]/div[1]/div[1]/l
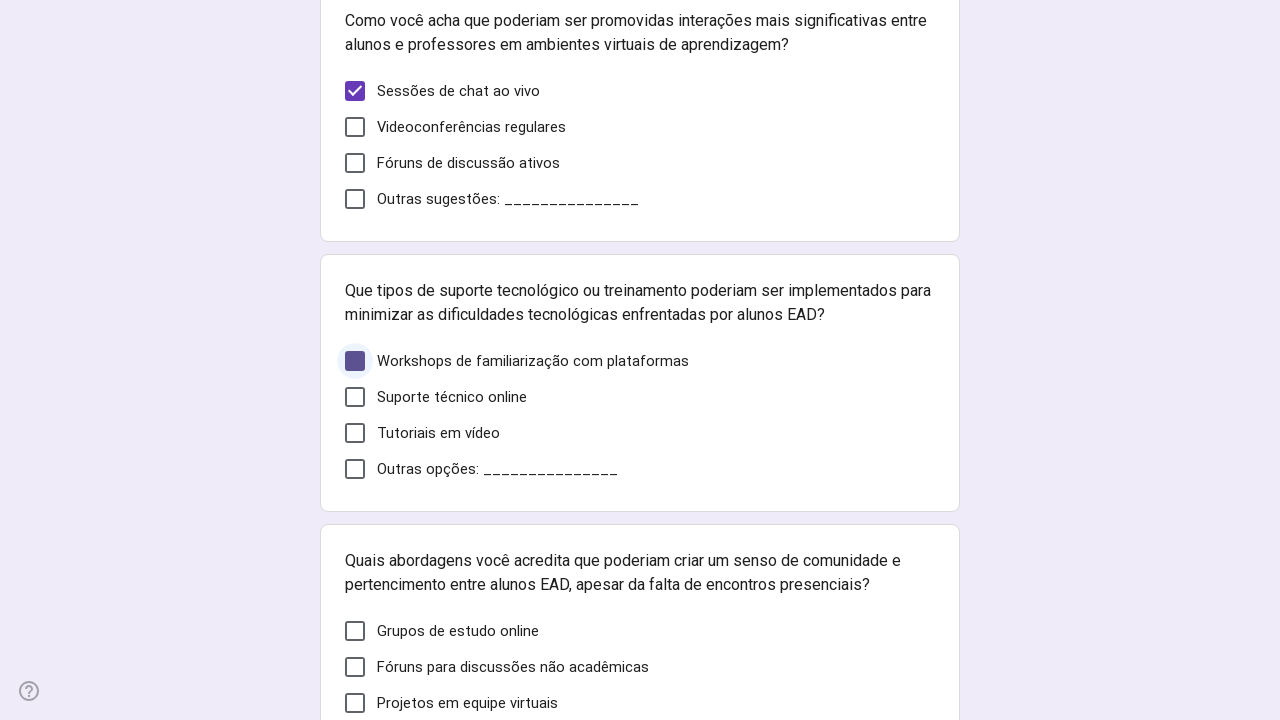

Selected online study groups support (Question 15) at (458, 631) on xpath=//*[@id="mG61Hd"]/div[2]/div/div[2]/div[15]/div/div/div[2]/div[1]/div[1]/l
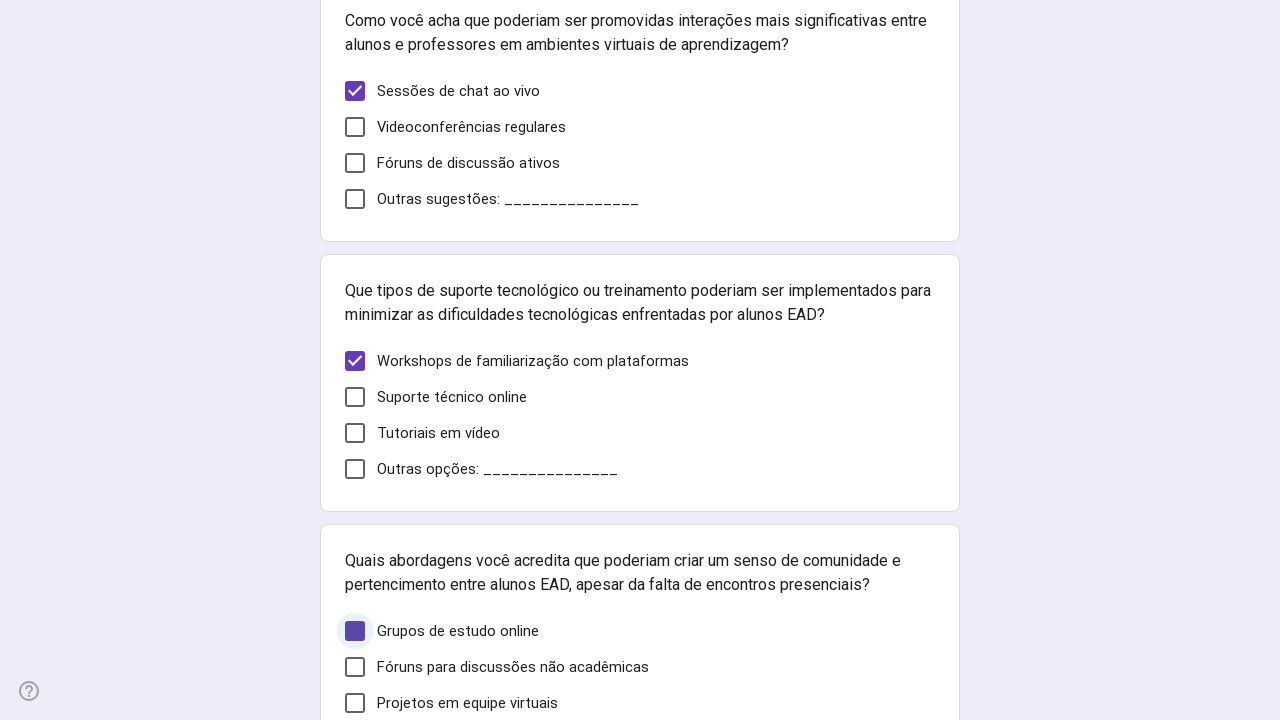

Selected beneficial for interaction response (Question 16) at (474, 411) on xpath=//*[@id="mG61Hd"]/div[2]/div/div[2]/div[16]/div/div/div[2]/div[1]/div[1]/l
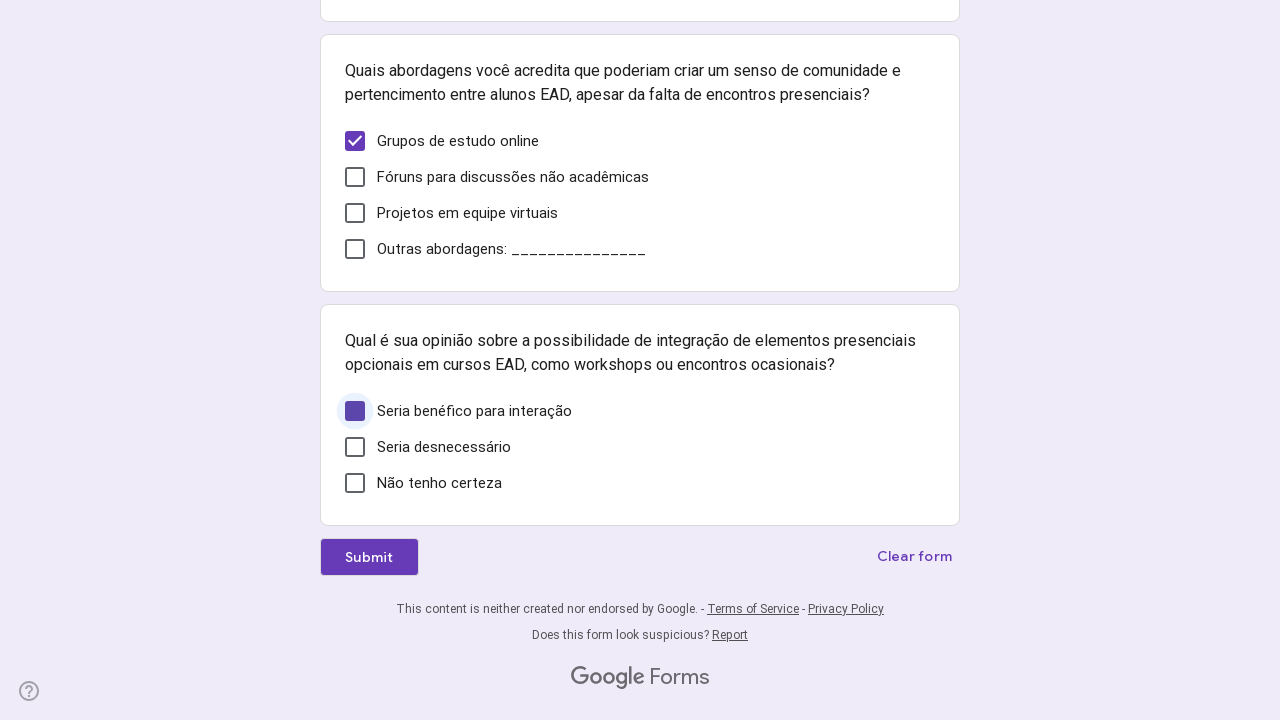

Clicked submit button to submit the survey form at (369, 557) on xpath=//*[@id="mG61Hd"]/div[2]/div/div[3]/div/div[1]/div/span/span
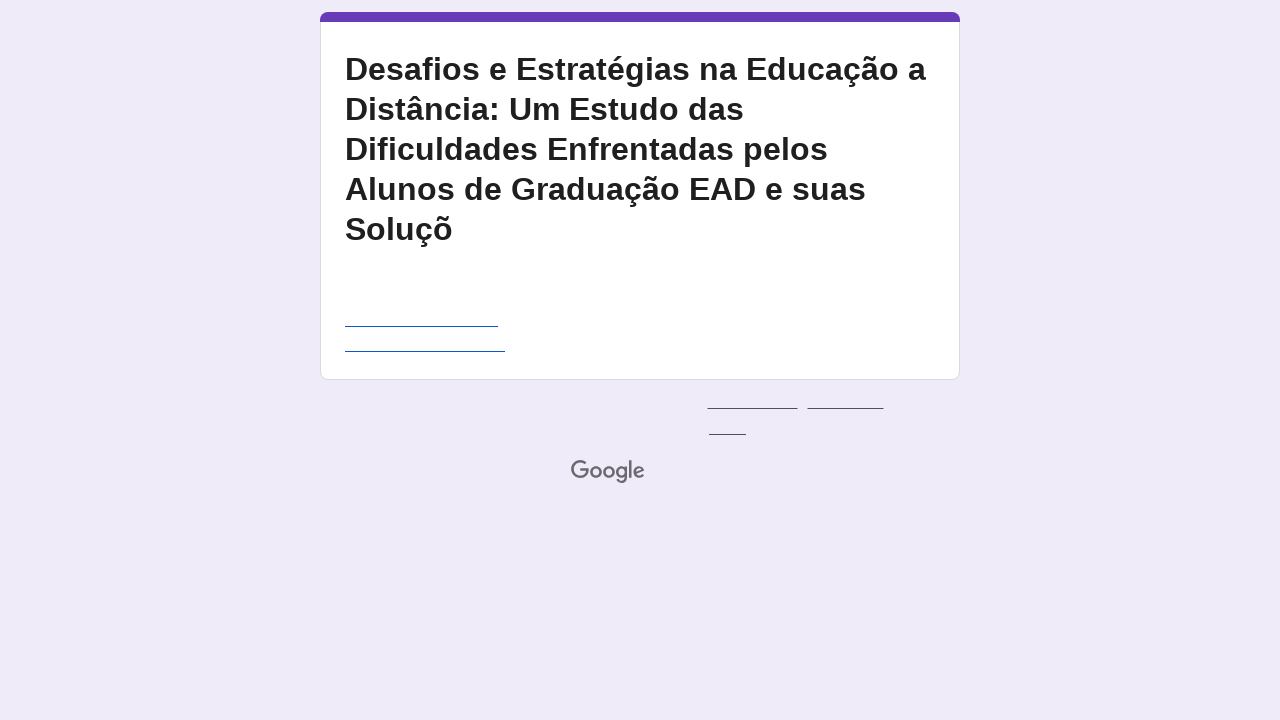

Waited 2 seconds for submission confirmation
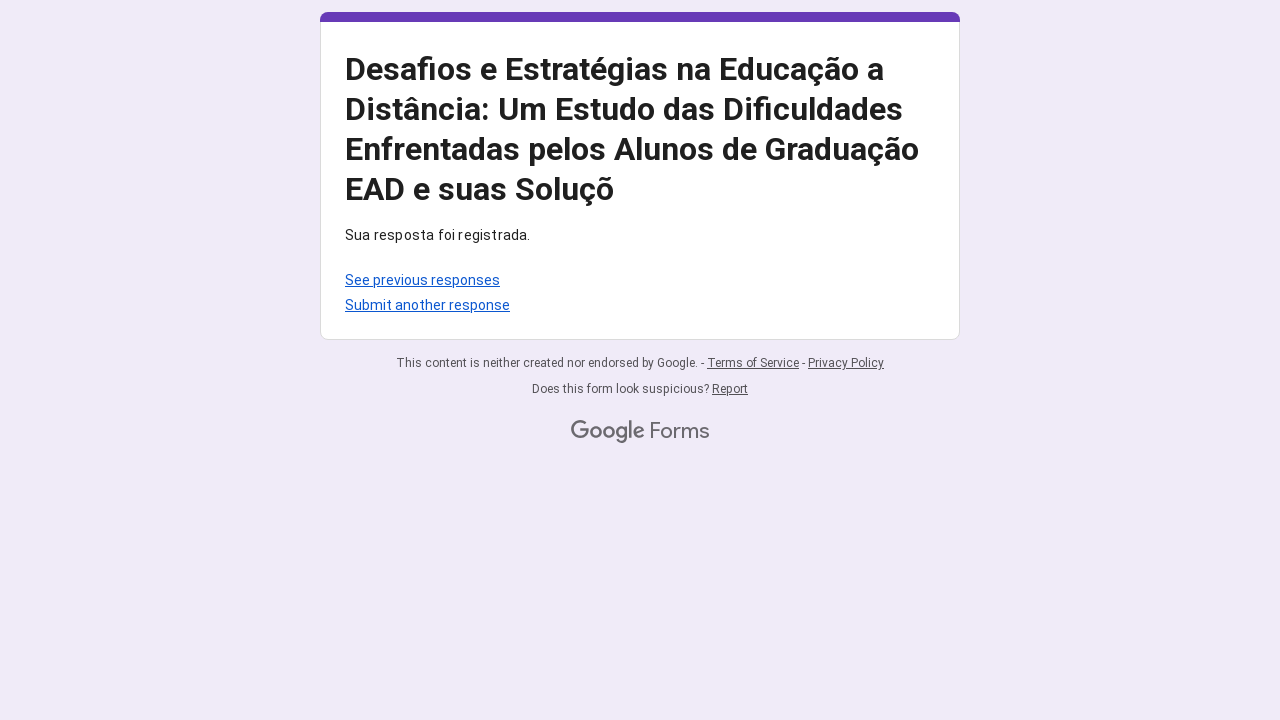

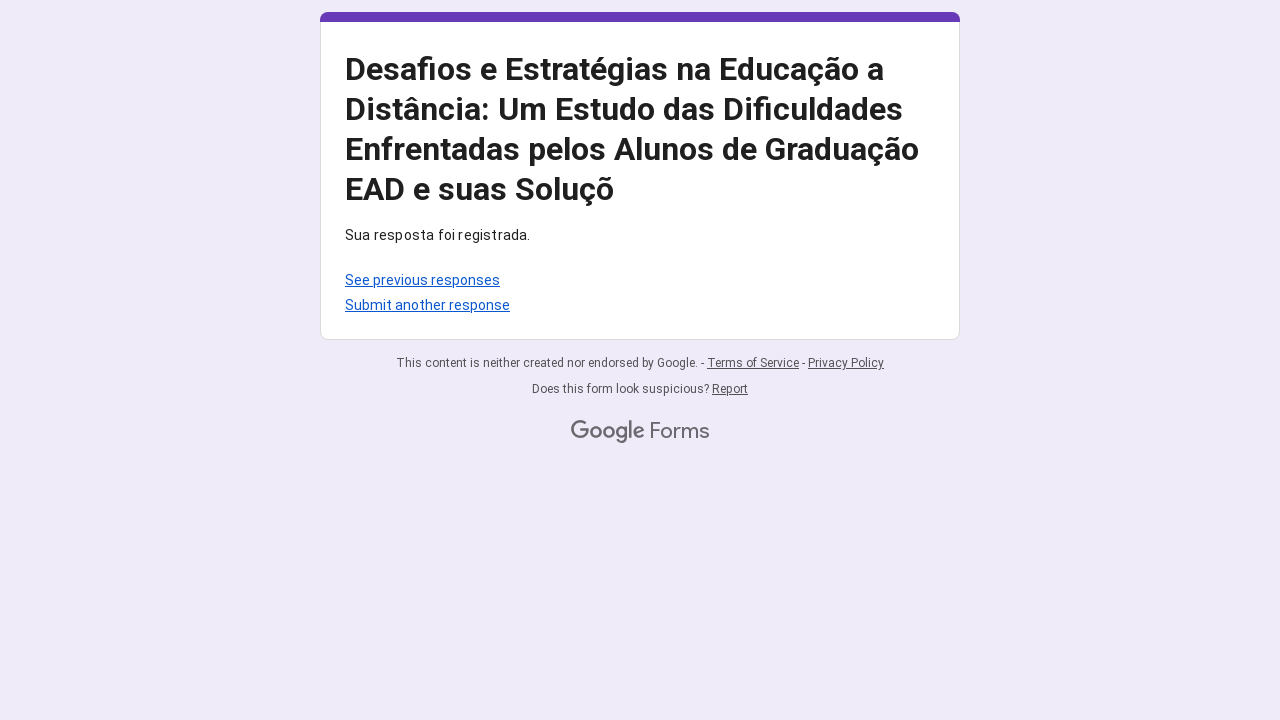